Verifies the Reservation button is present and displays correct text on the Nail Spa website

Starting URL: https://nailspaas.com/

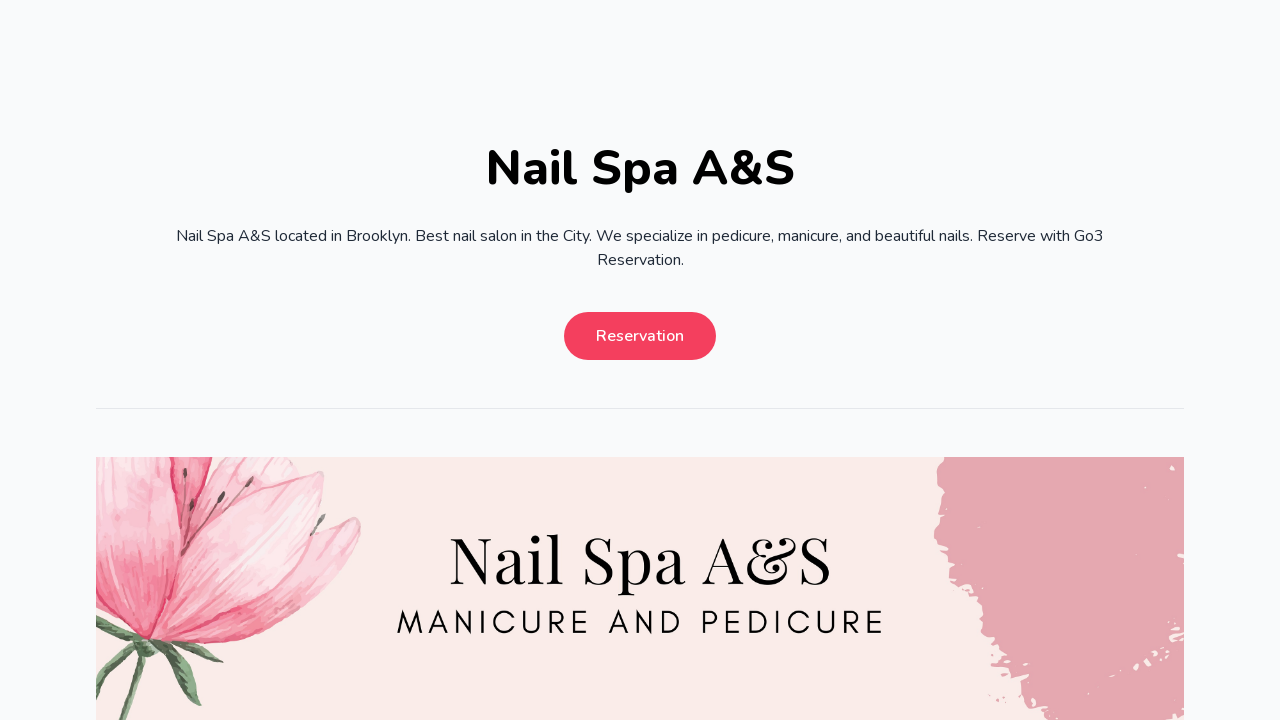

Waited for Reservation button to be visible on the page
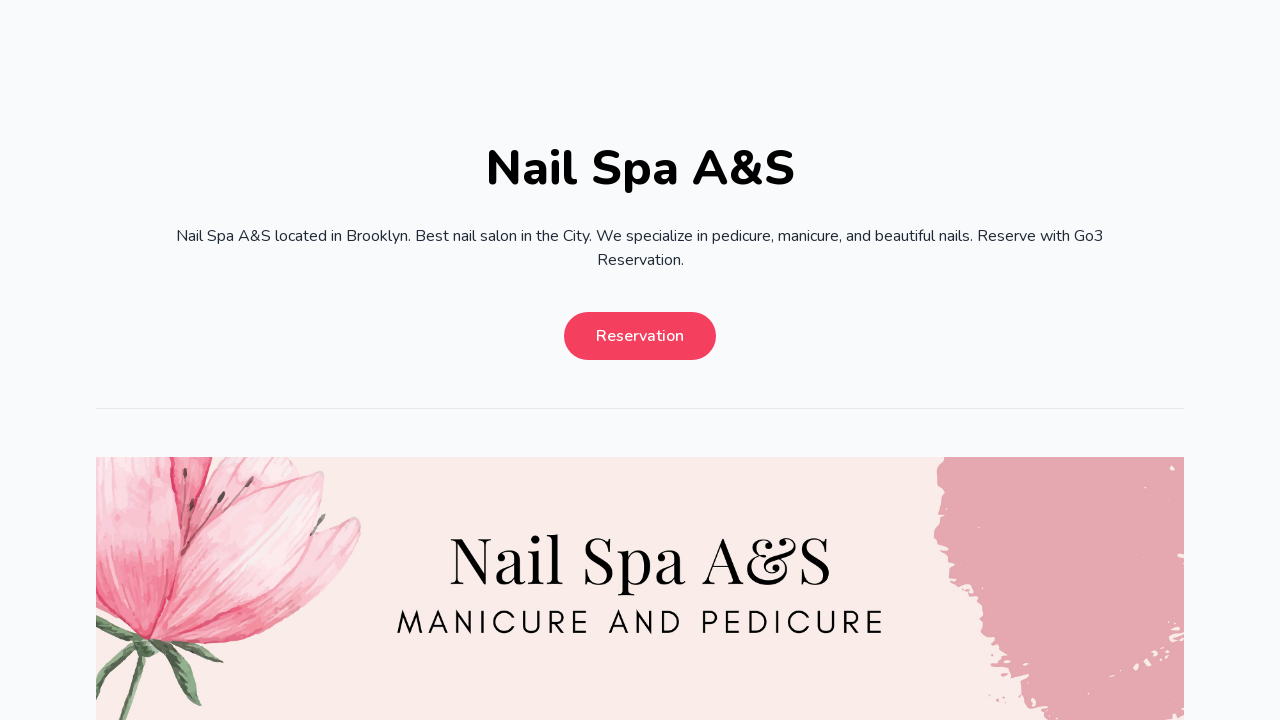

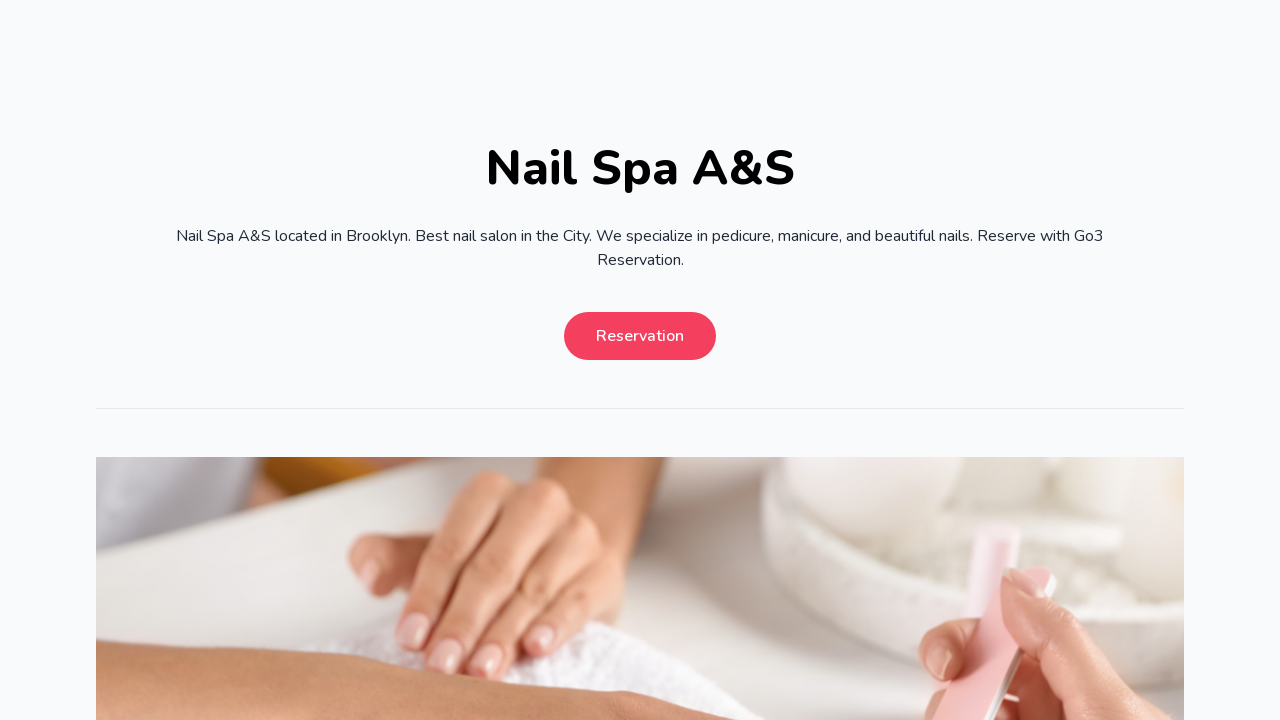